Tests DuckDuckGo search functionality by entering a search query and submitting it, then verifying search results are displayed

Starting URL: https://duckduckgo.com/

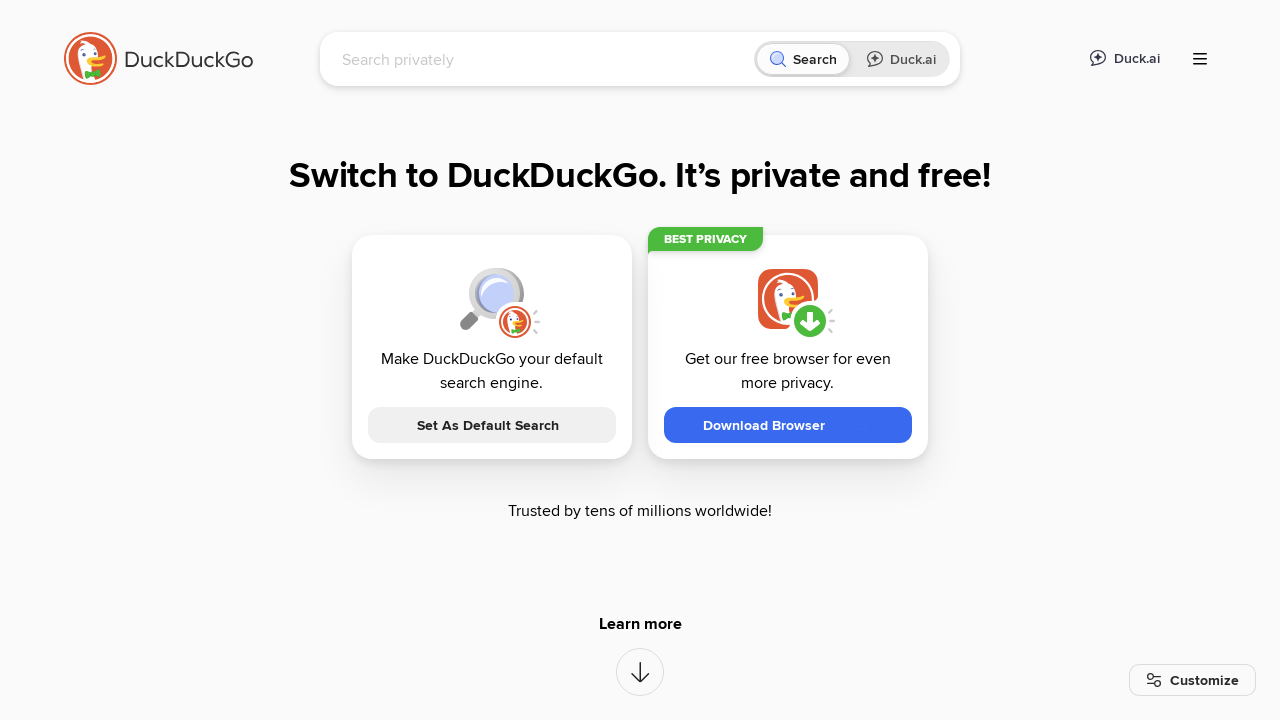

Search input field loaded
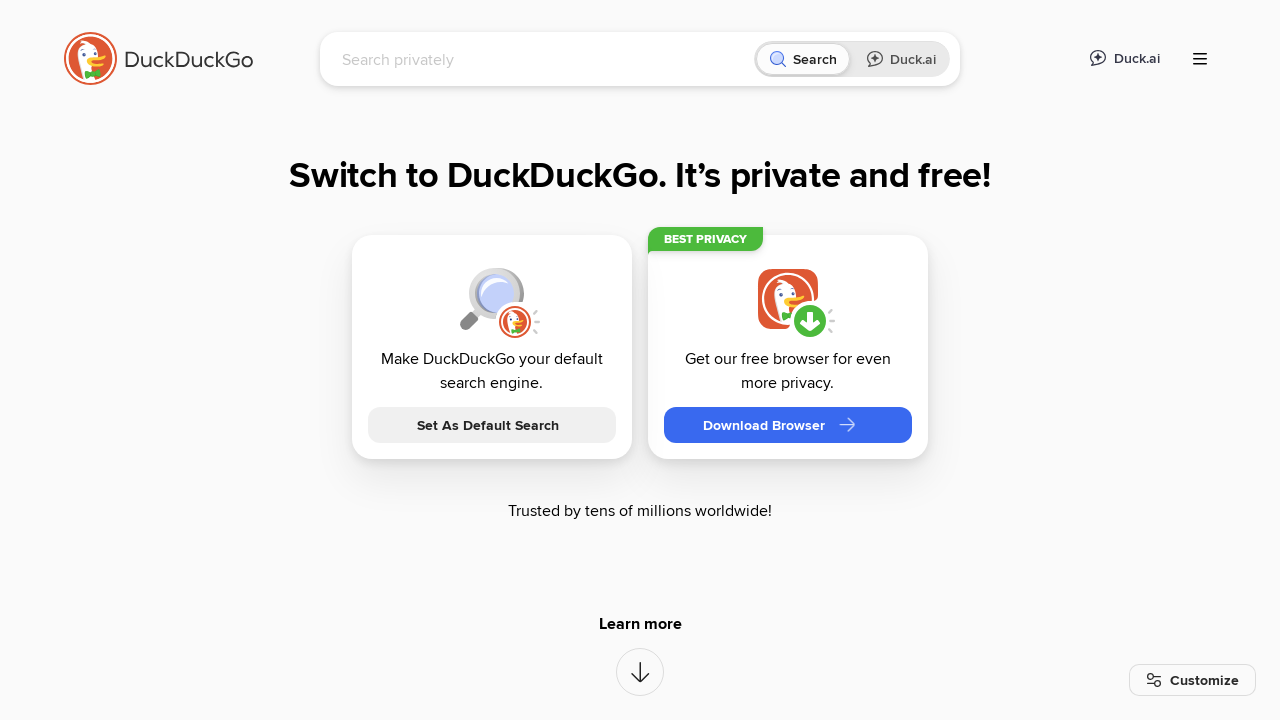

Filled search input with 'Hello World!' on input[name='q']
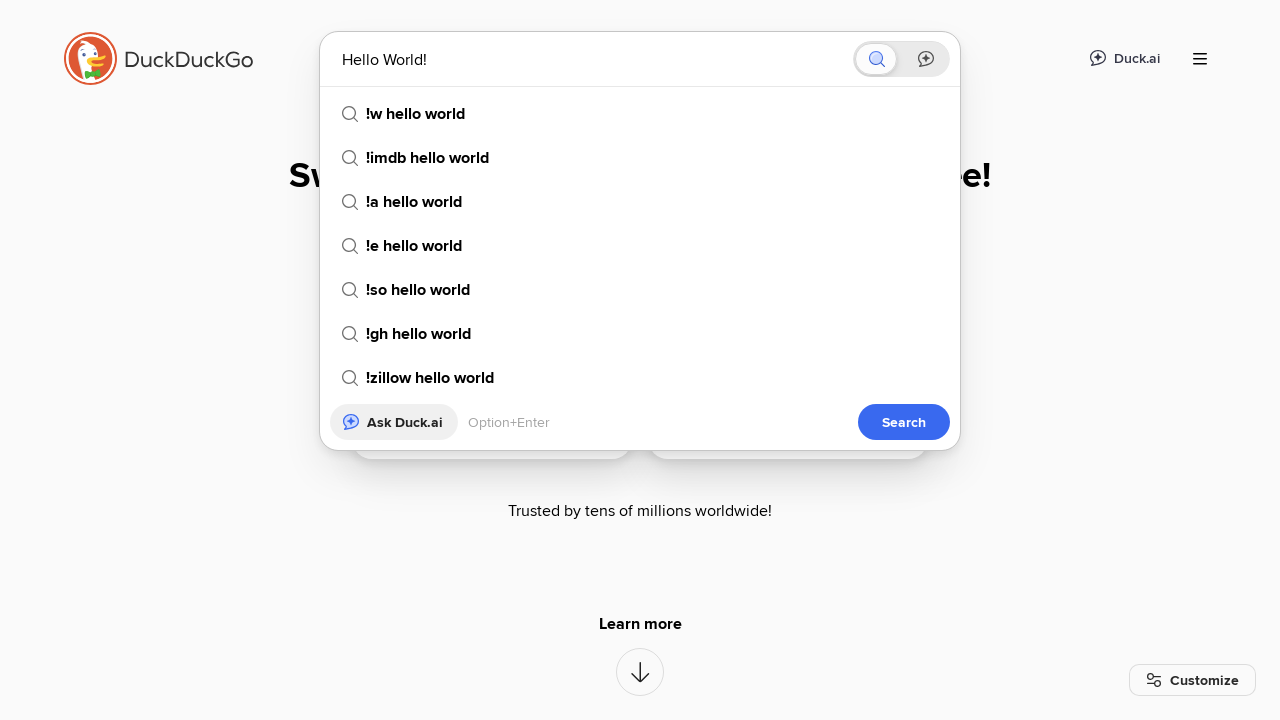

Pressed Enter to submit search query on input[name='q']
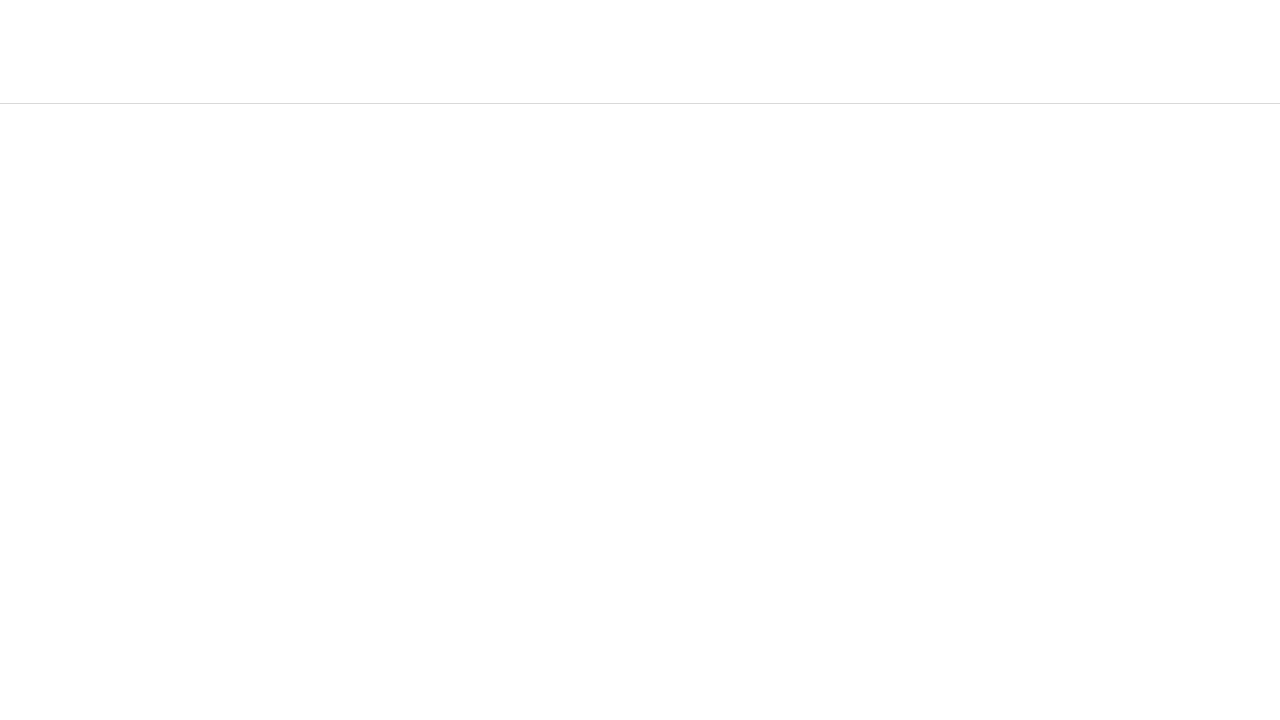

Search results displayed
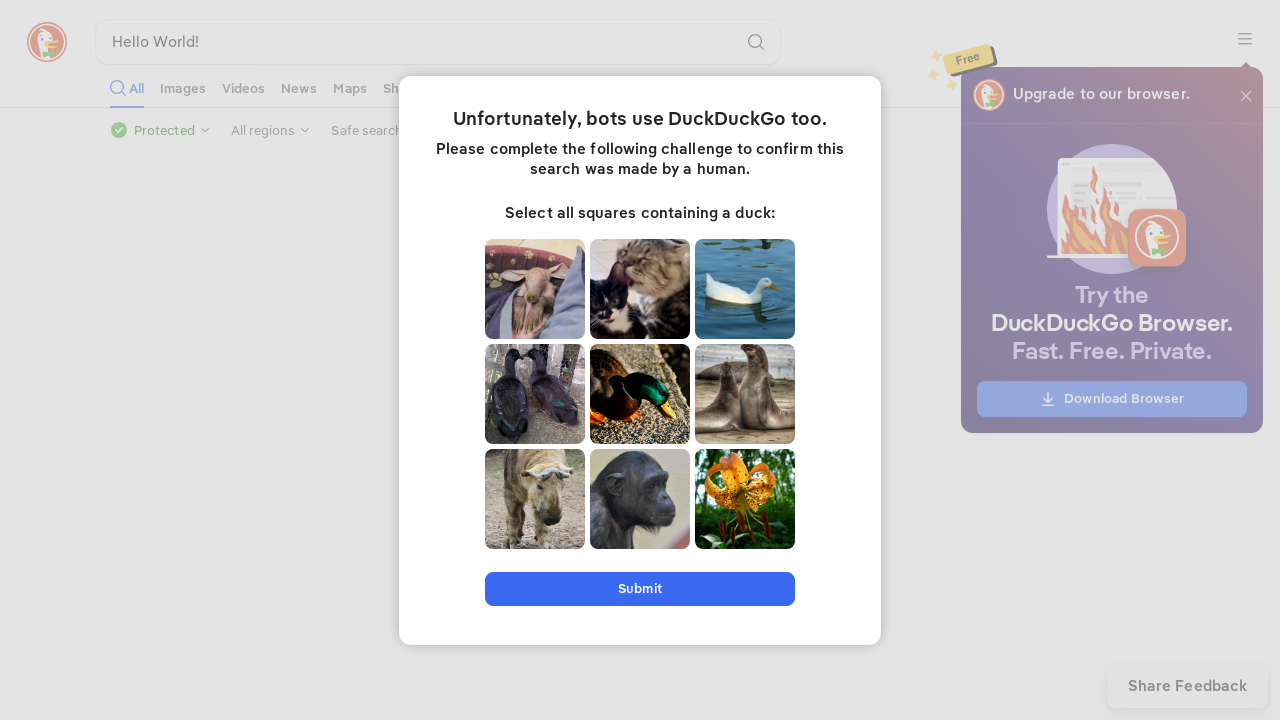

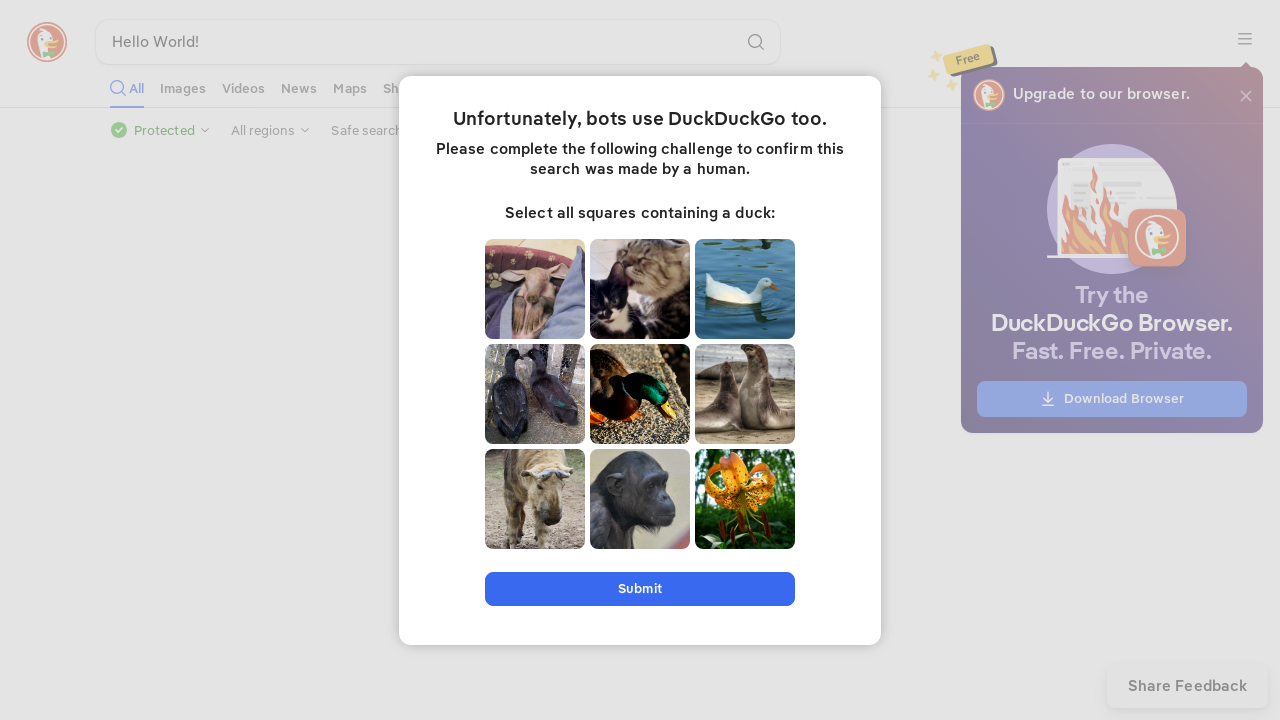